Tests jQuery UI selectable widget by selecting multiple items using Ctrl+click functionality

Starting URL: https://jqueryui.com/selectable/

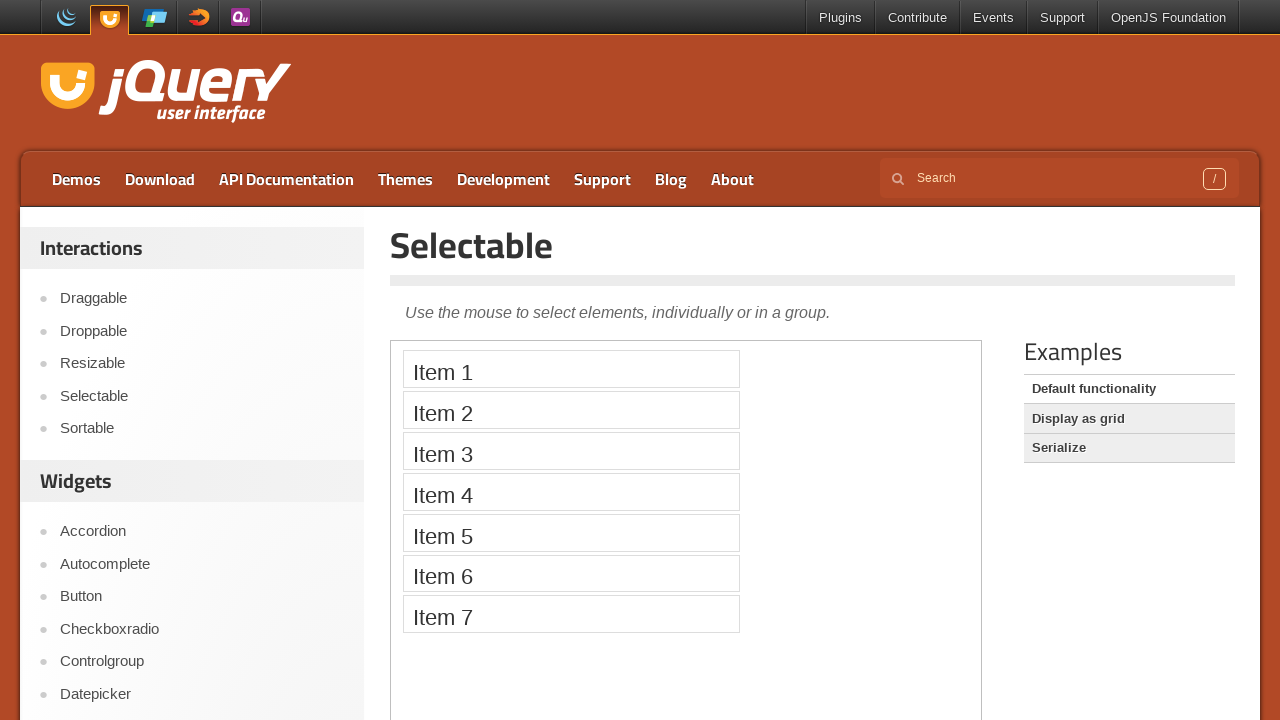

Ctrl+clicked first selectable item at (571, 369) on iframe >> nth=0 >> internal:control=enter-frame >> #selectable li:nth-child(1)
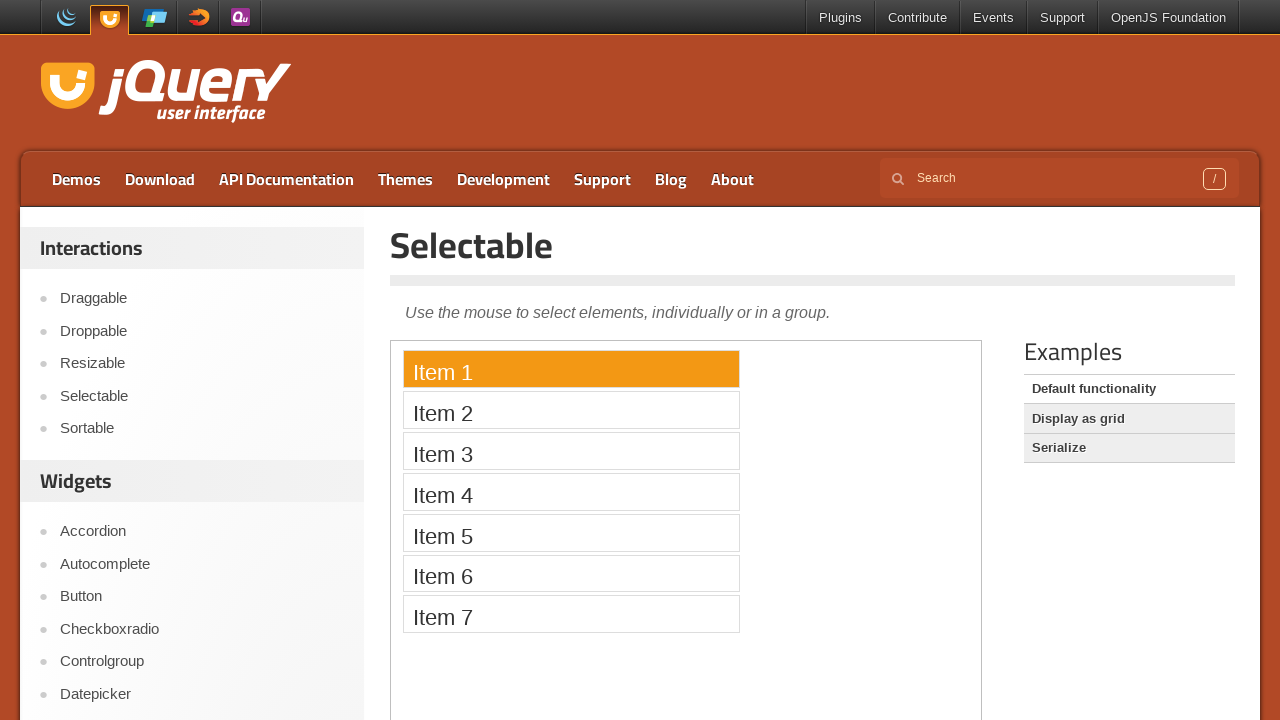

Ctrl+clicked third selectable item at (571, 451) on iframe >> nth=0 >> internal:control=enter-frame >> #selectable li:nth-child(3)
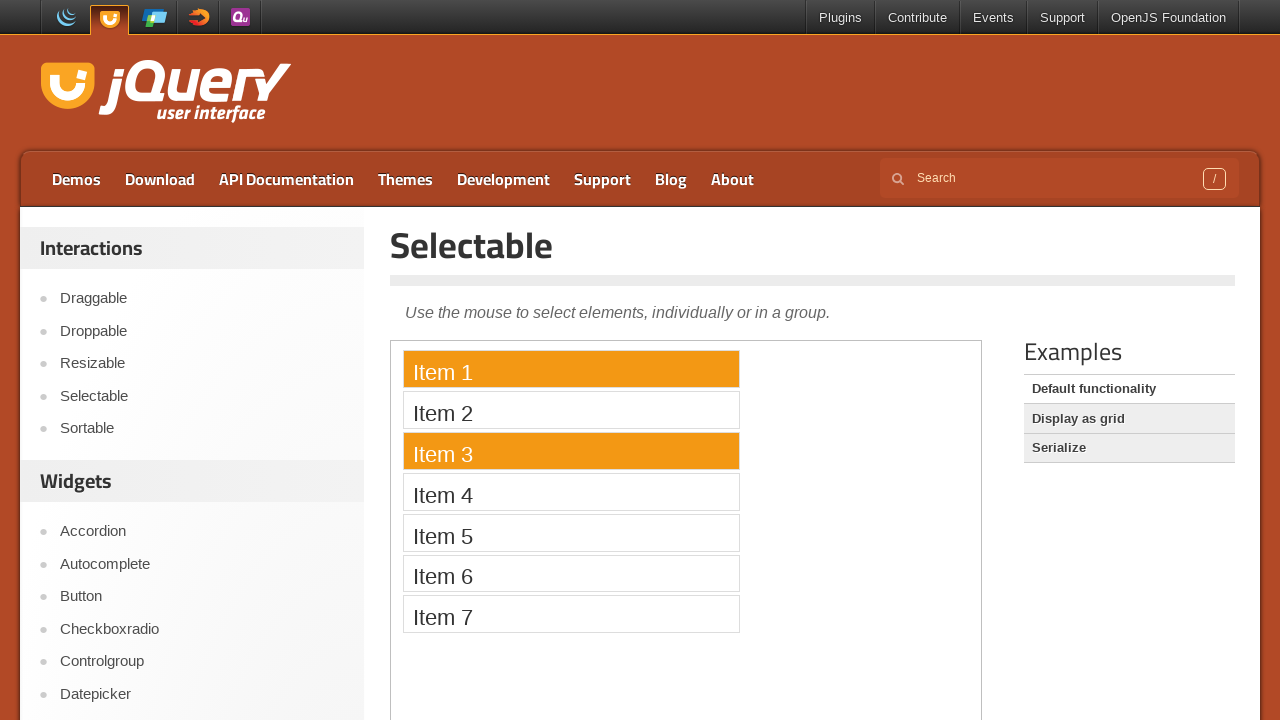

Ctrl+clicked fourth selectable item at (571, 492) on iframe >> nth=0 >> internal:control=enter-frame >> #selectable li:nth-child(4)
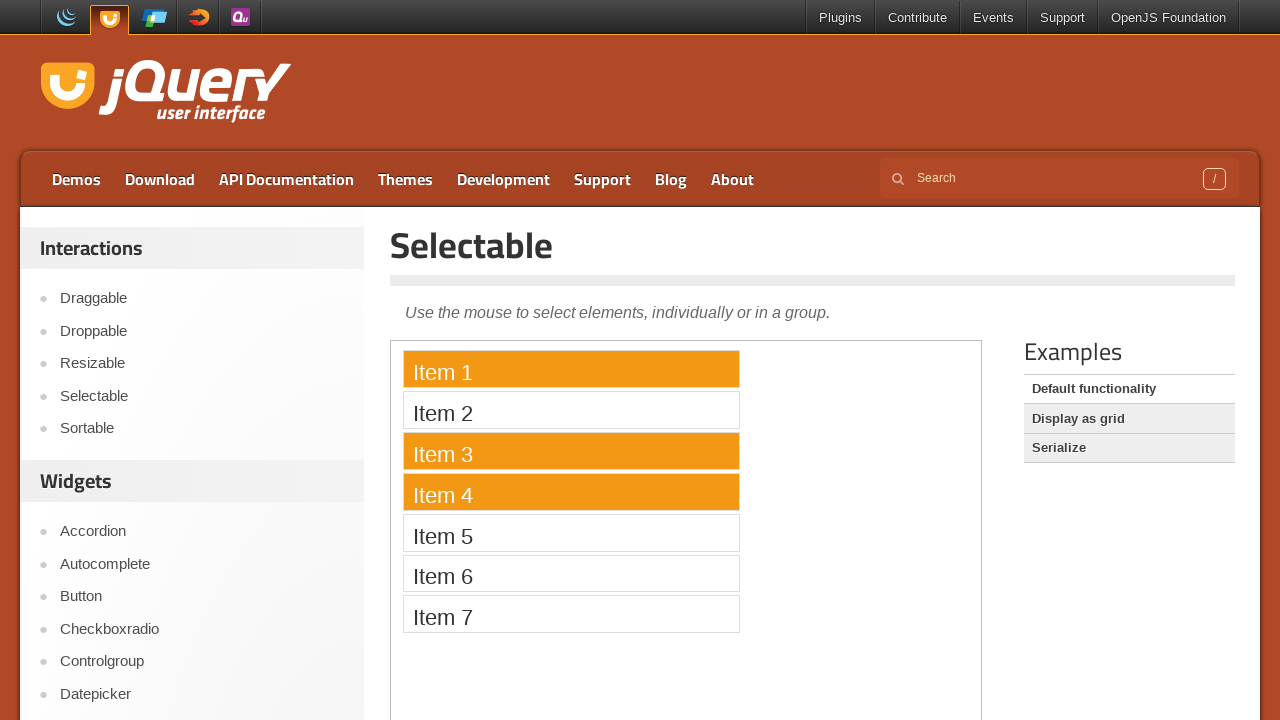

Ctrl+clicked fifth selectable item at (571, 532) on iframe >> nth=0 >> internal:control=enter-frame >> #selectable li:nth-child(5)
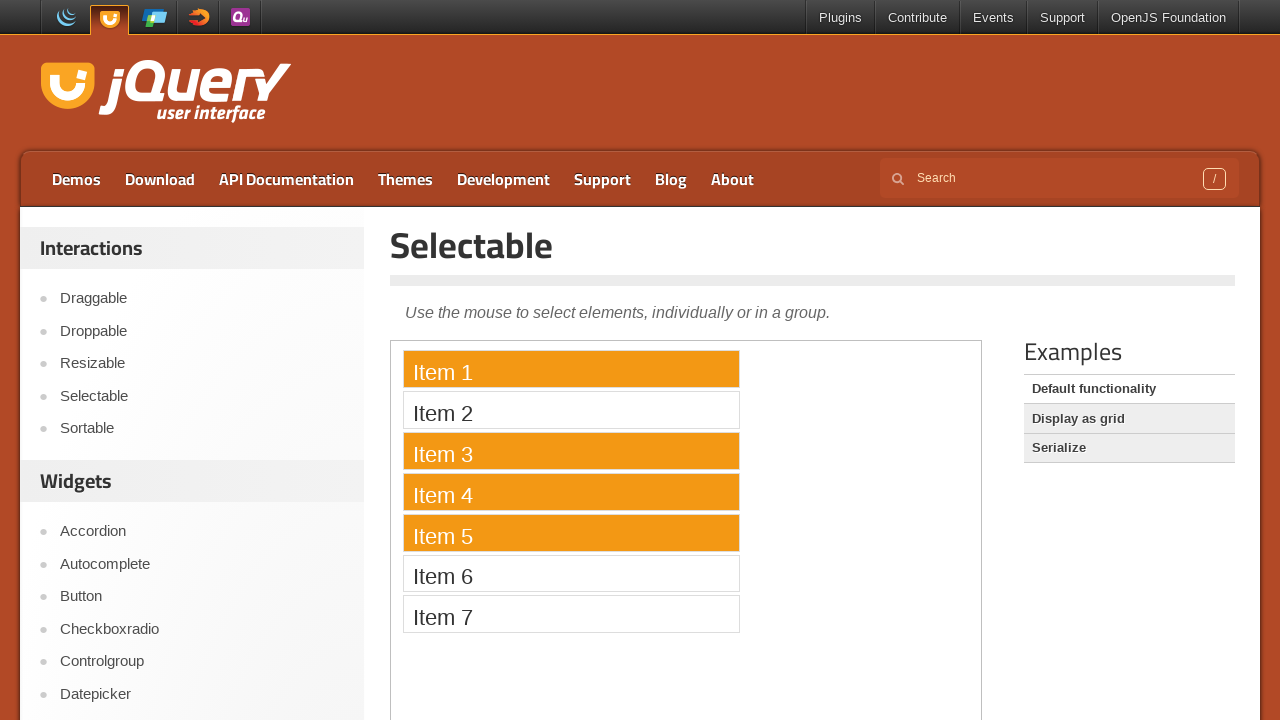

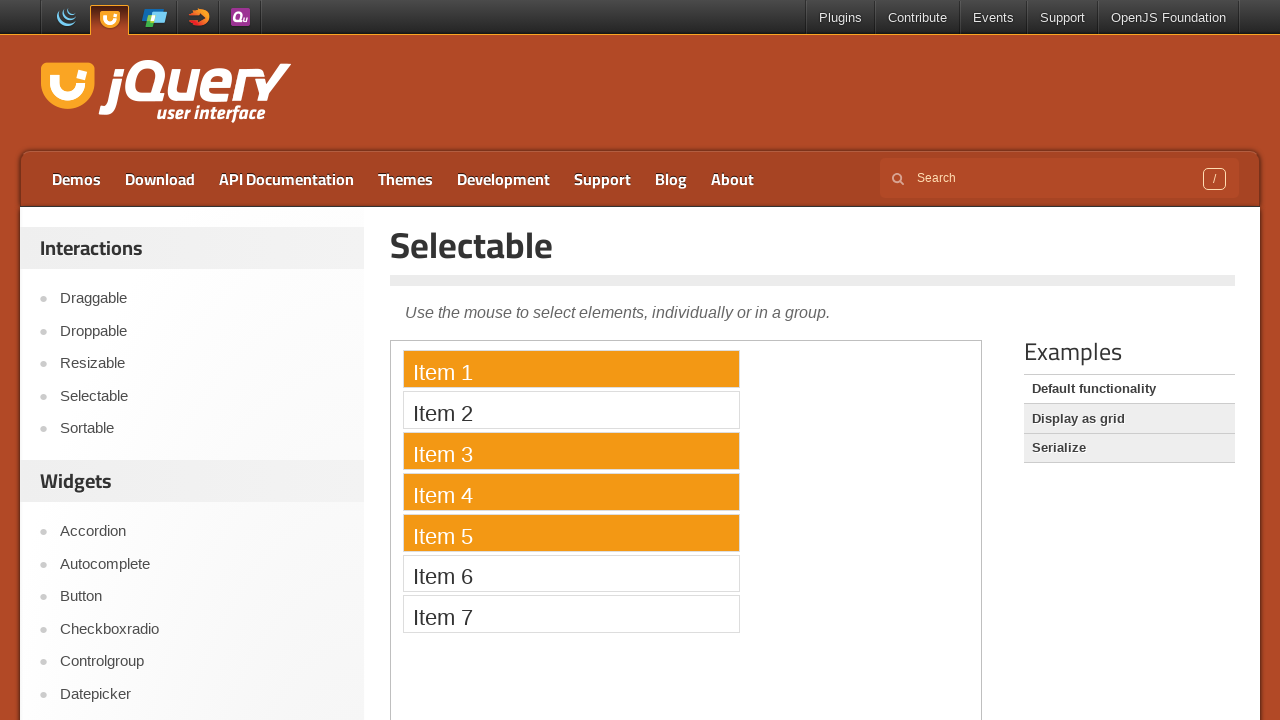